Tests a practice form by checking a checkbox, selecting radio button and dropdown options, filling password, submitting the form, then navigating to Shop and adding a Nokia Edge product to cart

Starting URL: https://rahulshettyacademy.com/angularpractice/

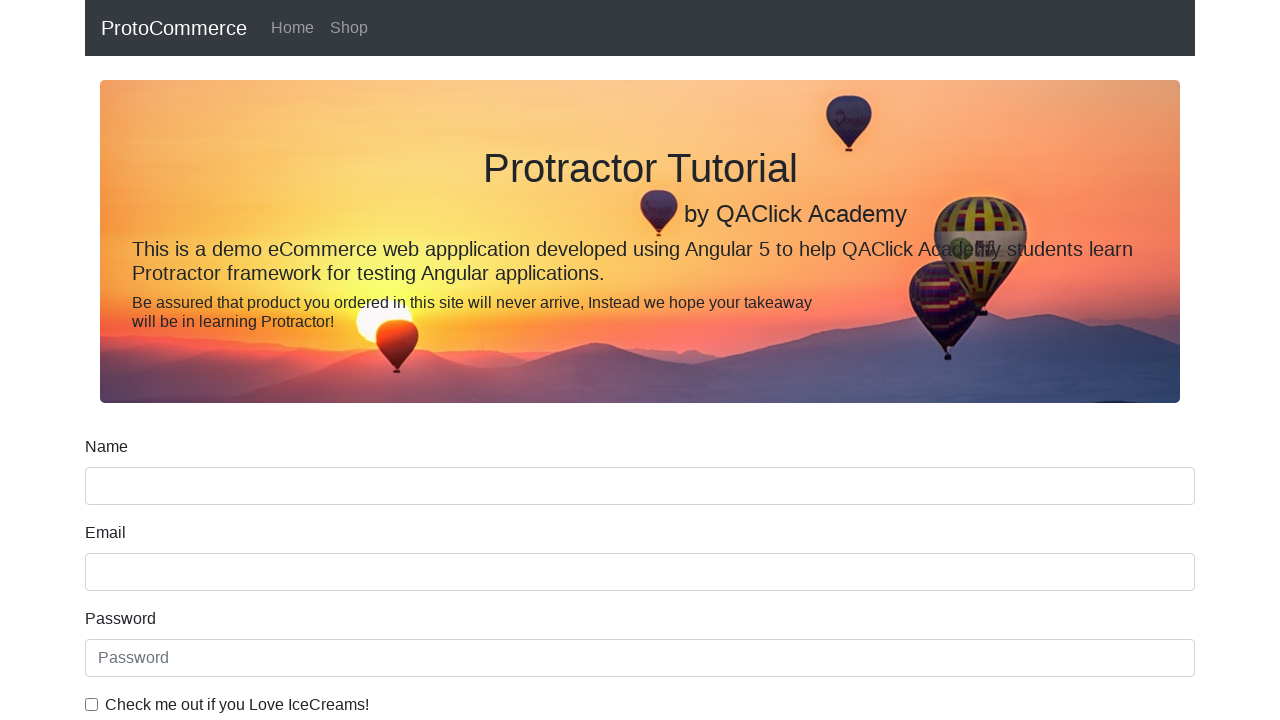

Checked the ice cream checkbox at (92, 704) on internal:label="Check me out if you Love IceCreams!"i
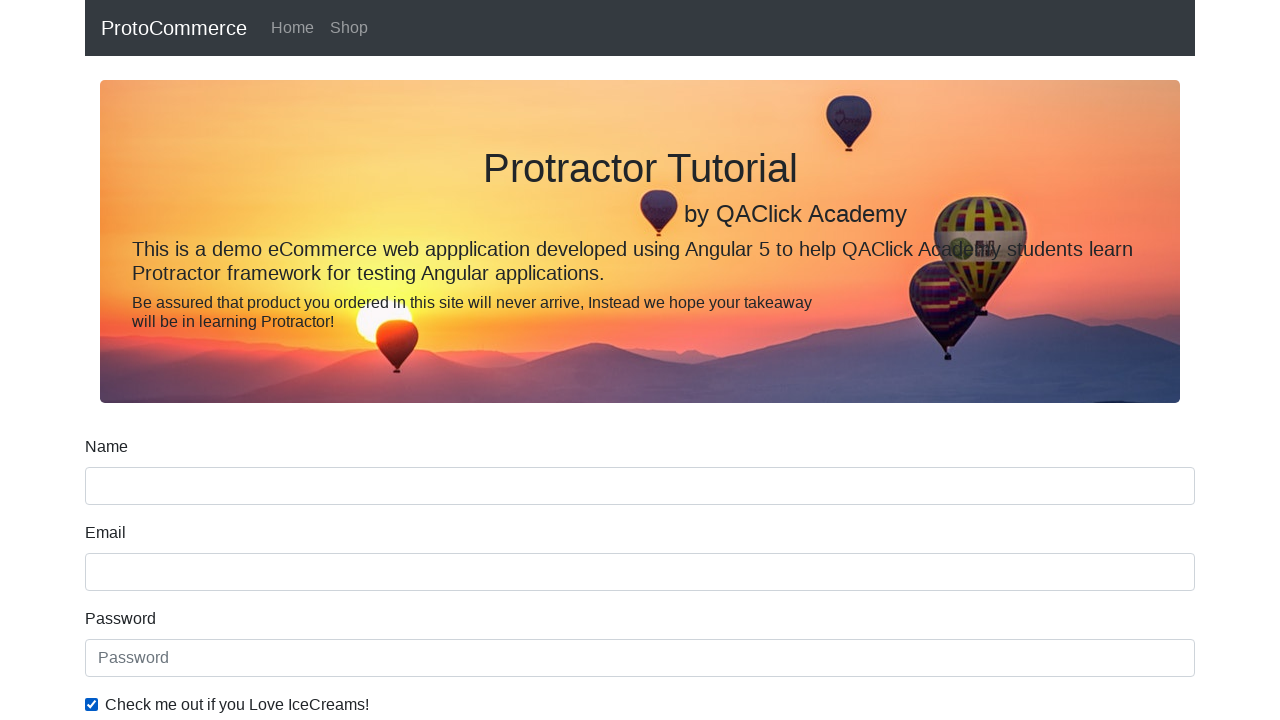

Selected 'Employed' radio button at (326, 360) on internal:label="Employed"i
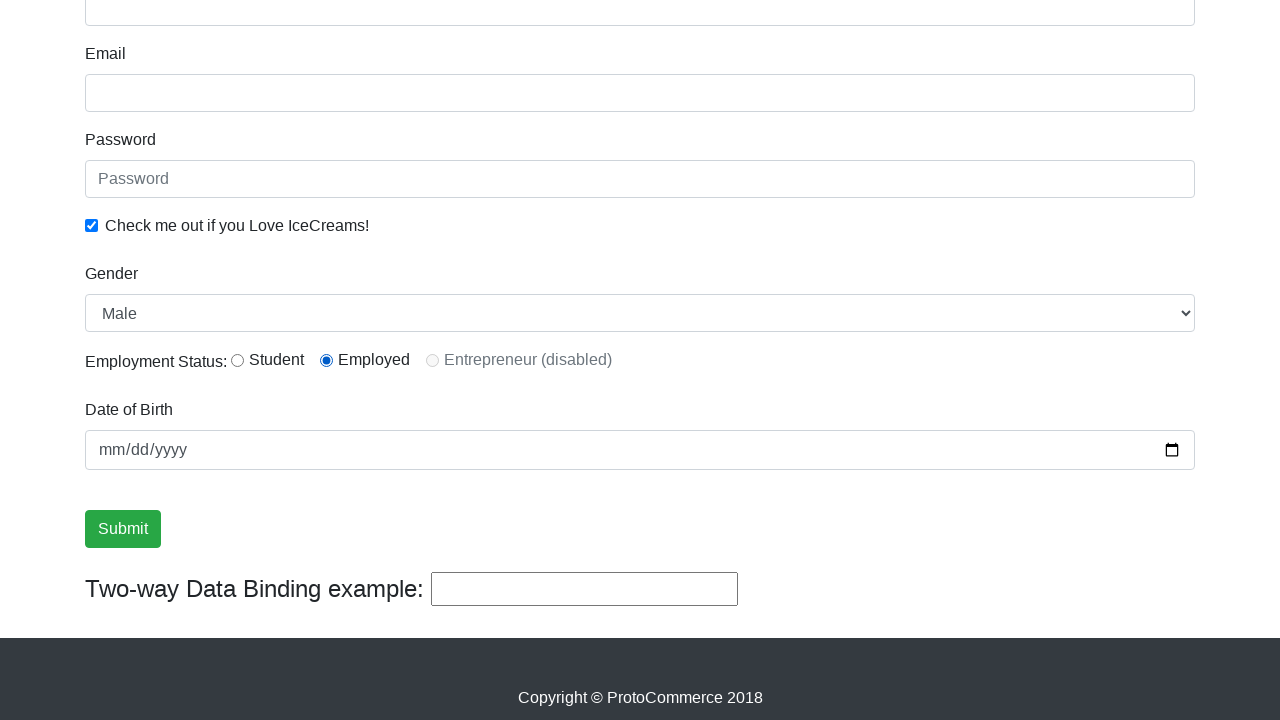

Selected 'Female' from Gender dropdown on internal:label="Gender"i
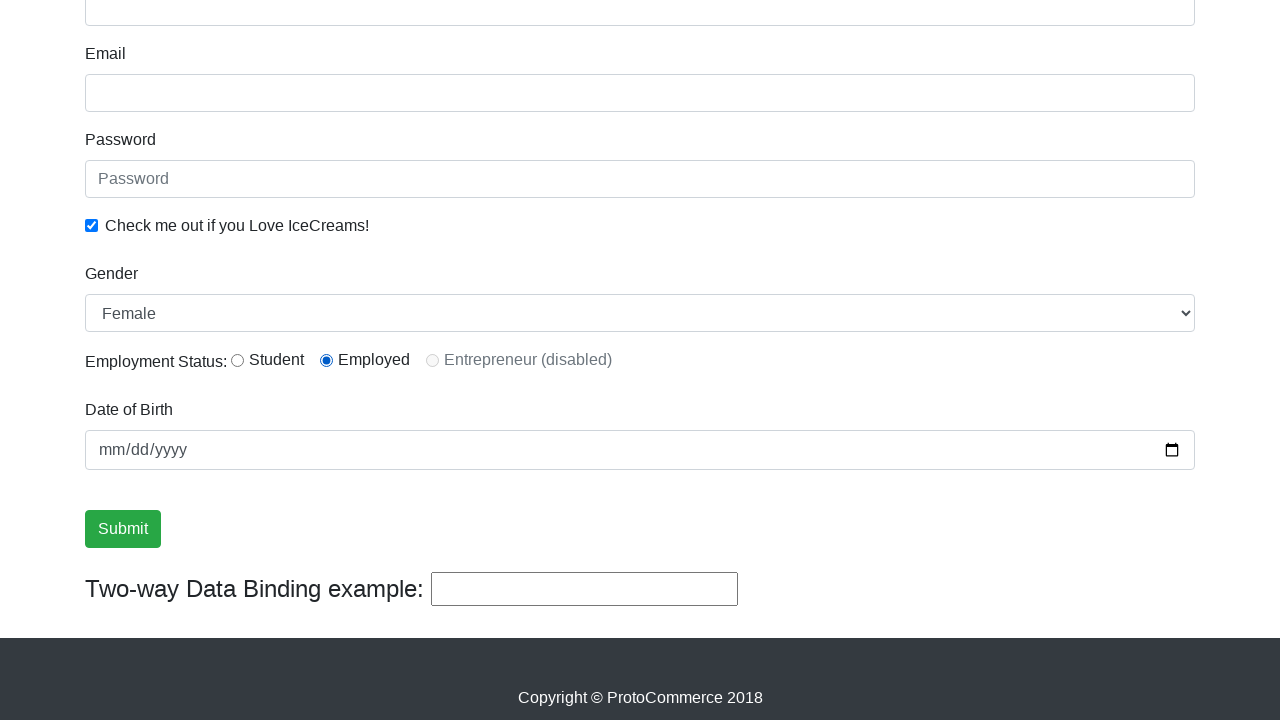

Filled password field with 'sujata12' on internal:attr=[placeholder="Password"i]
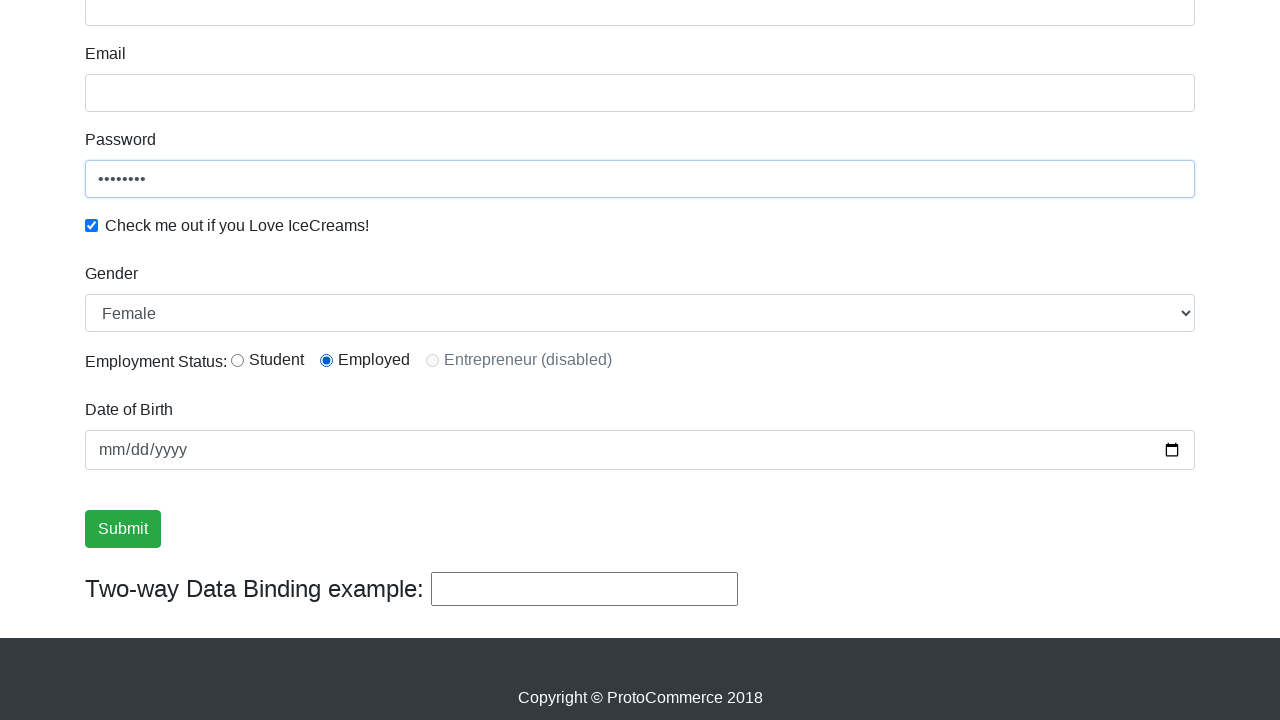

Clicked Submit button at (123, 529) on internal:role=button[name="Submit"i]
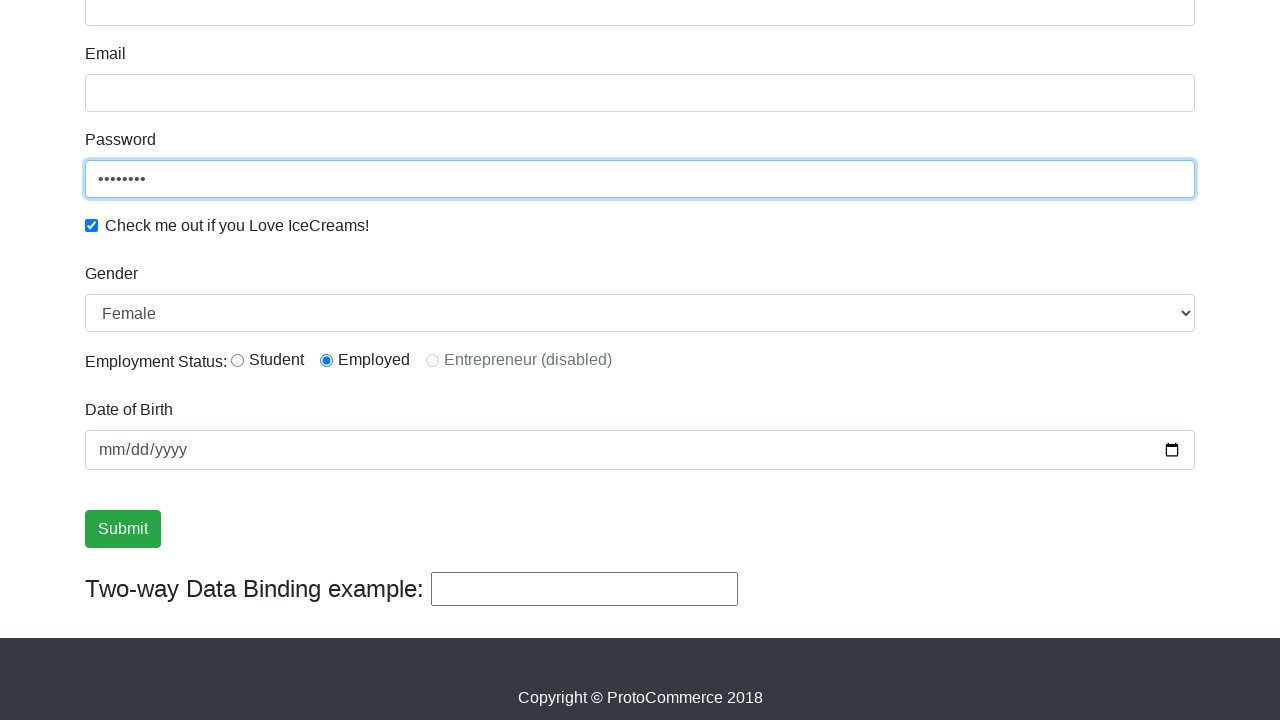

Verified success message is visible
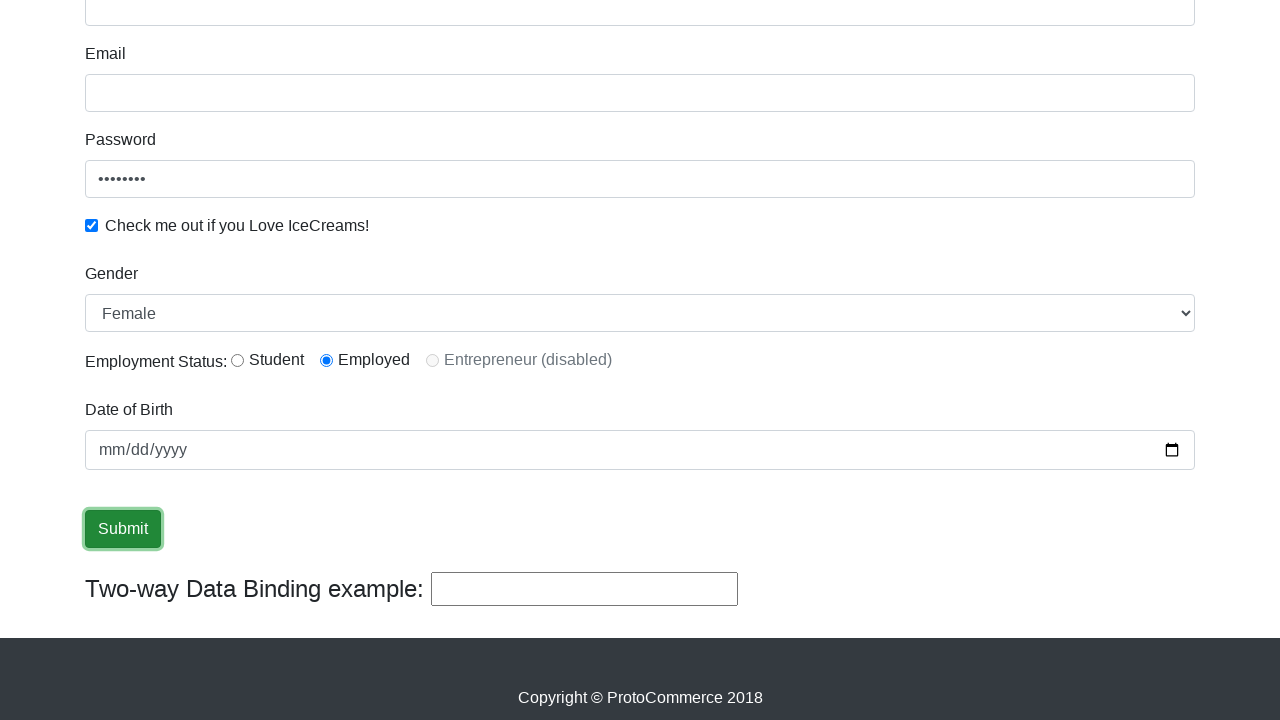

Clicked on Shop link at (349, 28) on internal:role=link[name="Shop"i]
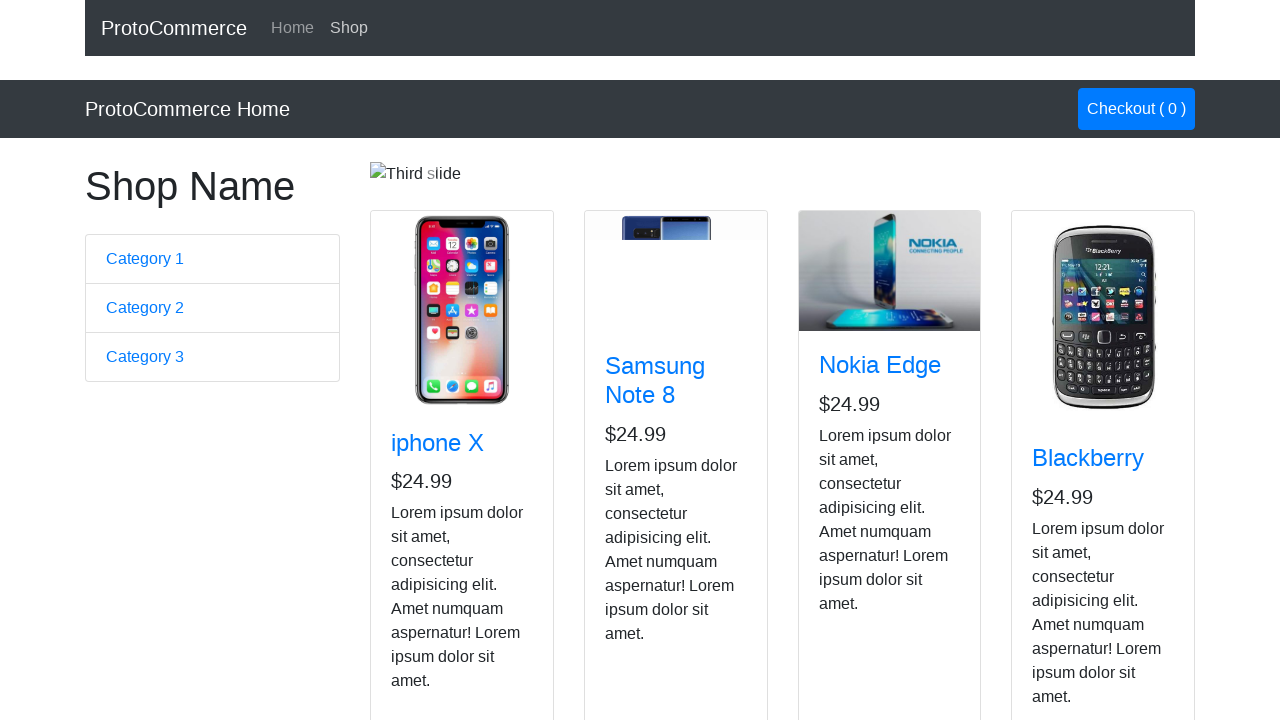

Clicked add to cart button for Nokia Edge product at (854, 528) on app-card >> internal:has-text="Nokia Edge"i >> internal:role=button
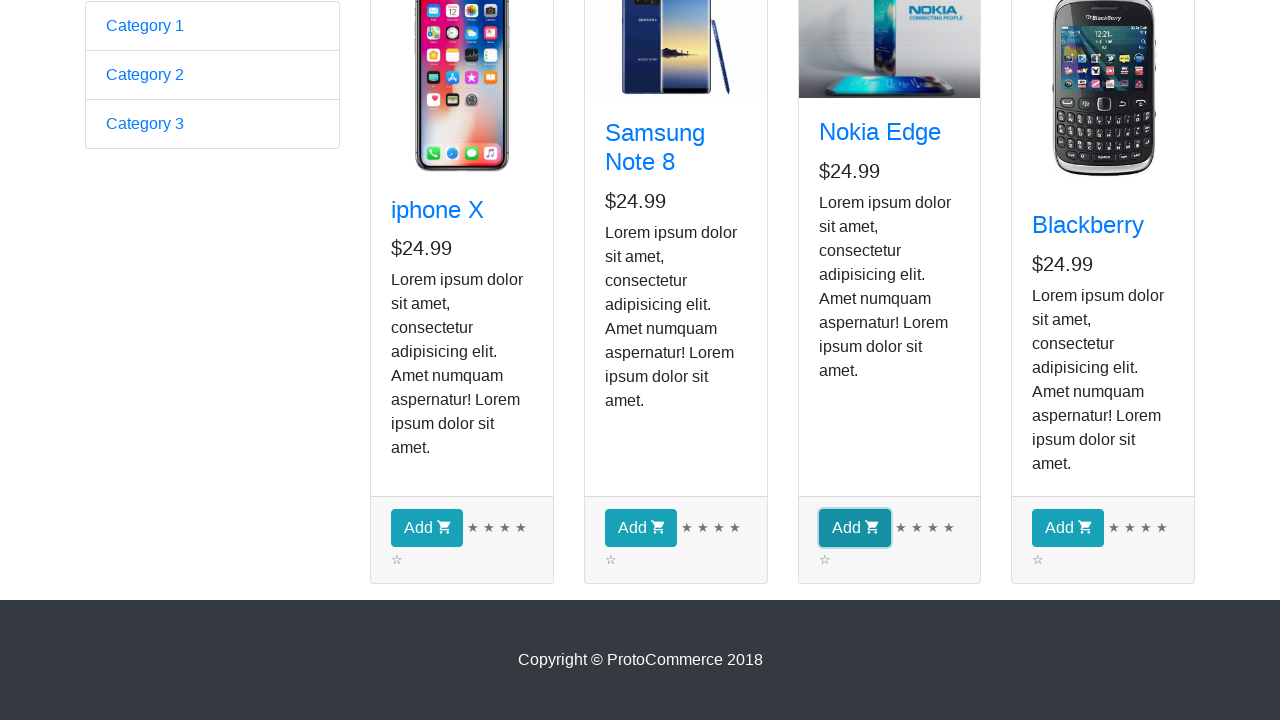

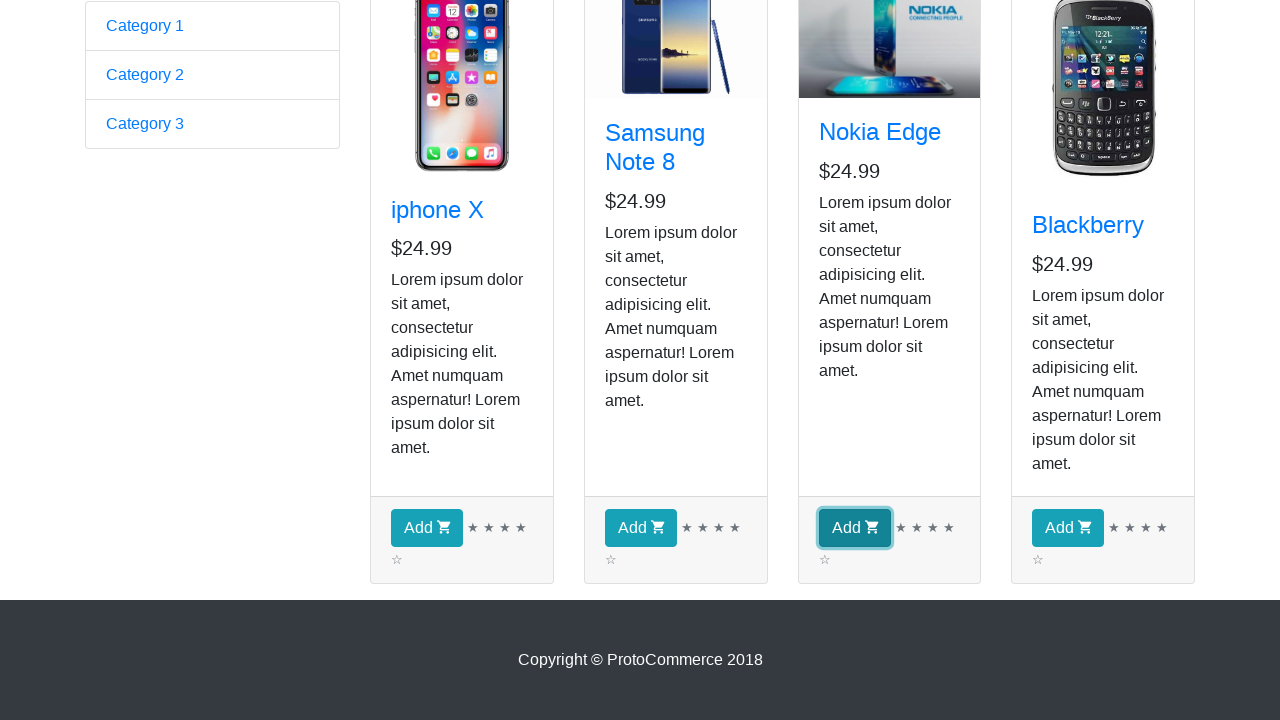